Tests drag-and-drop functionality on the jQuery UI droppable demo page by dragging an element and dropping it onto a target drop zone within an iframe.

Starting URL: https://jqueryui.com/droppable/

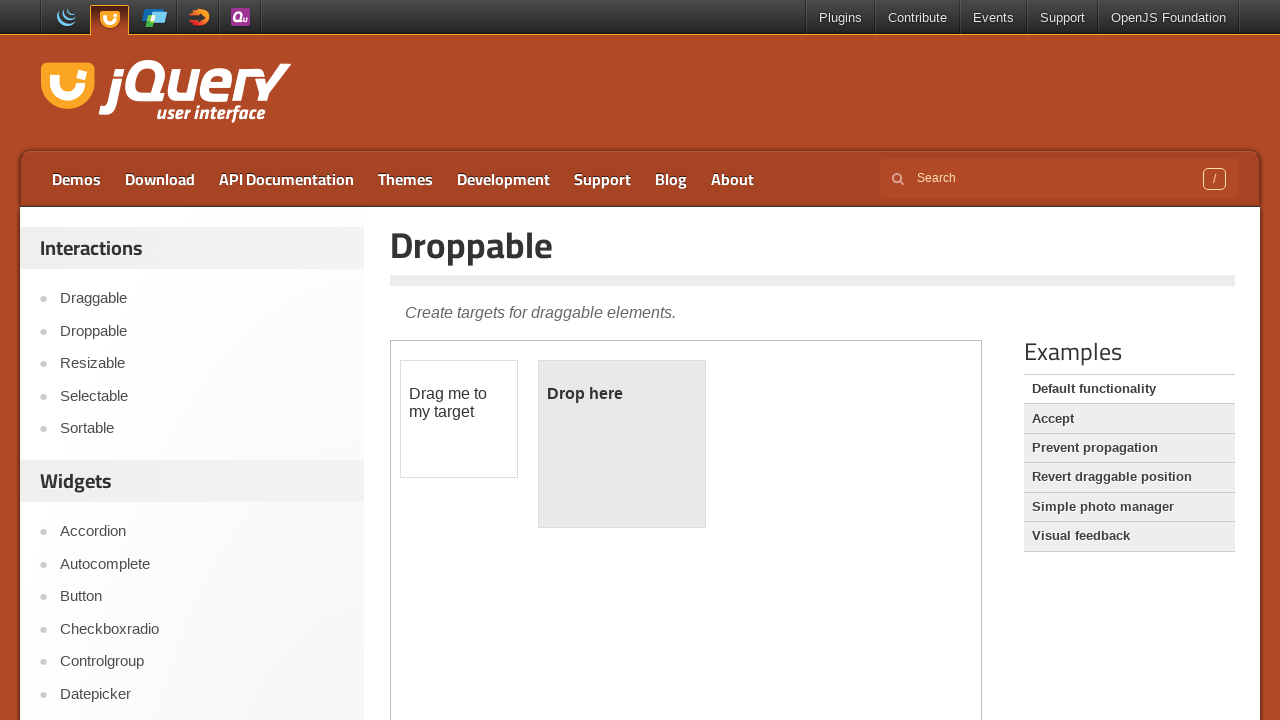

Located the demo iframe
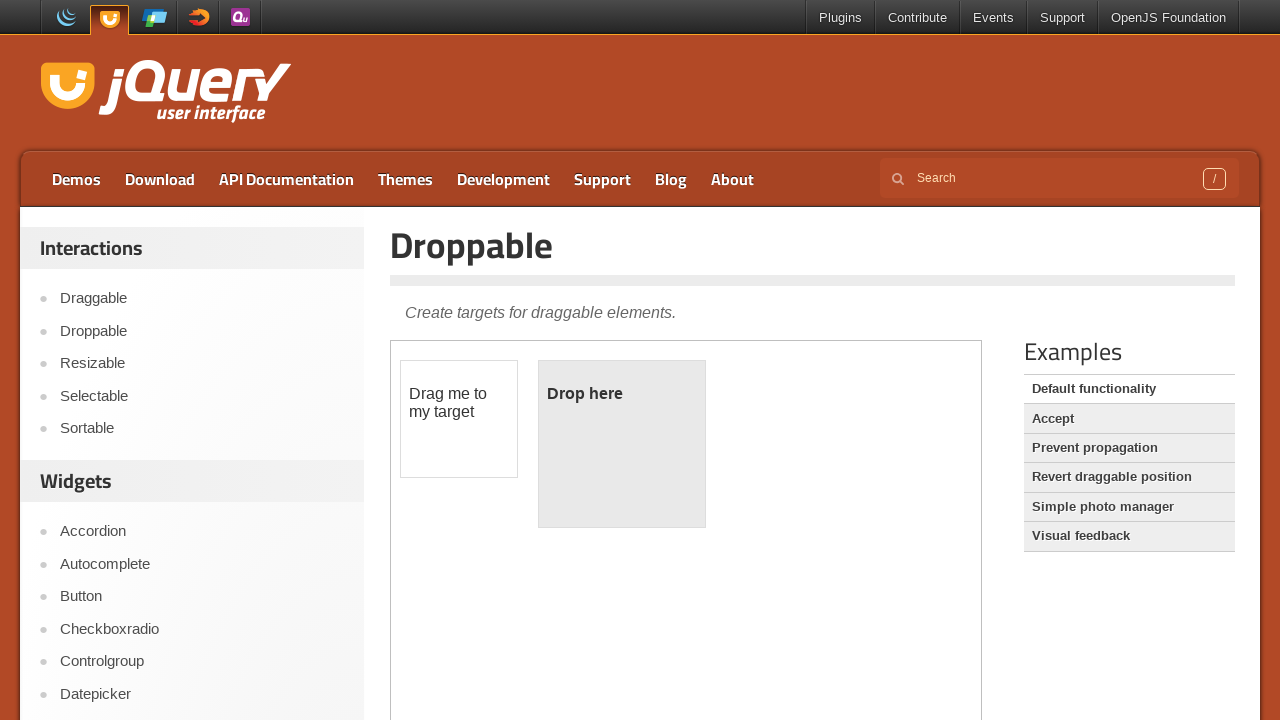

Located the draggable element
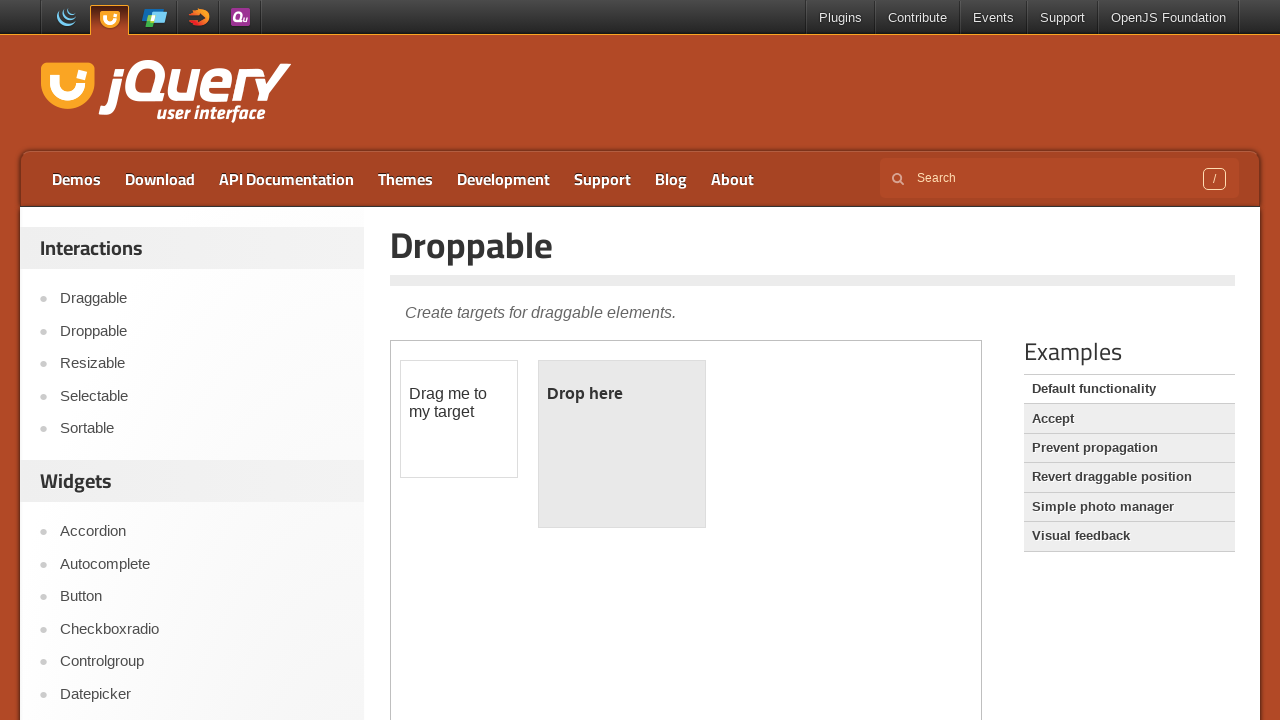

Located the droppable target zone
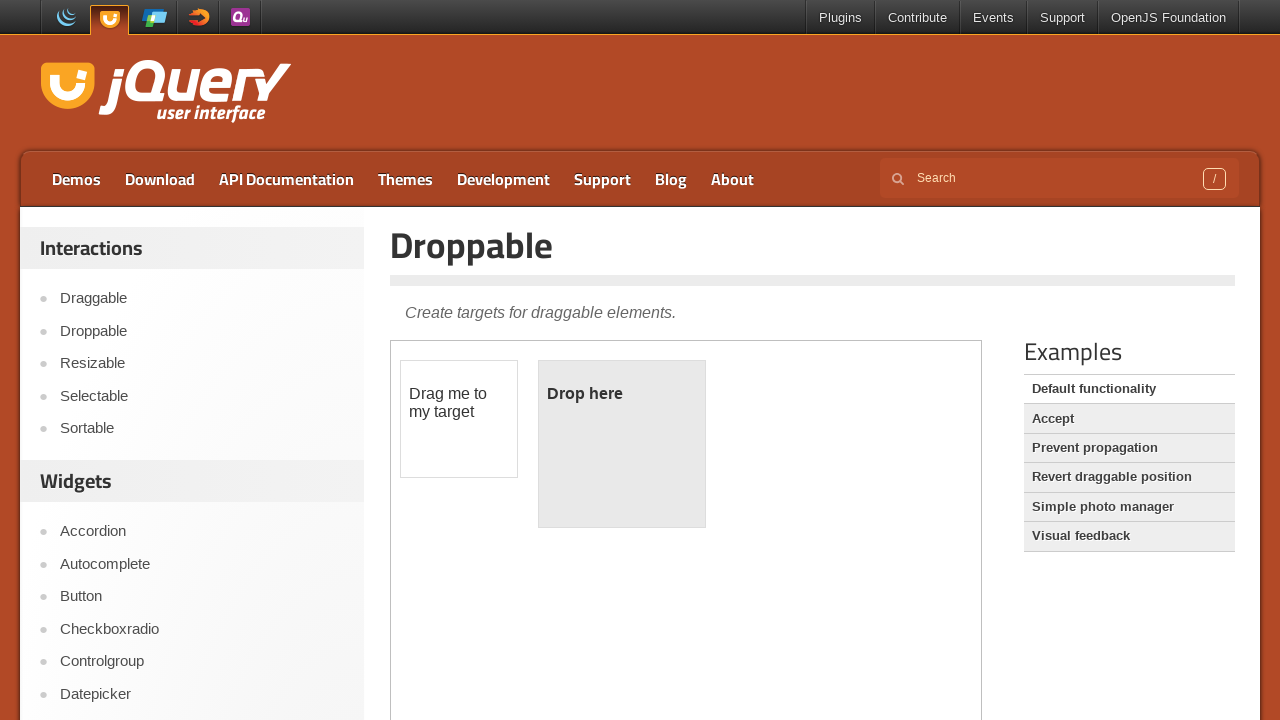

Dragged draggable element onto droppable target zone at (622, 444)
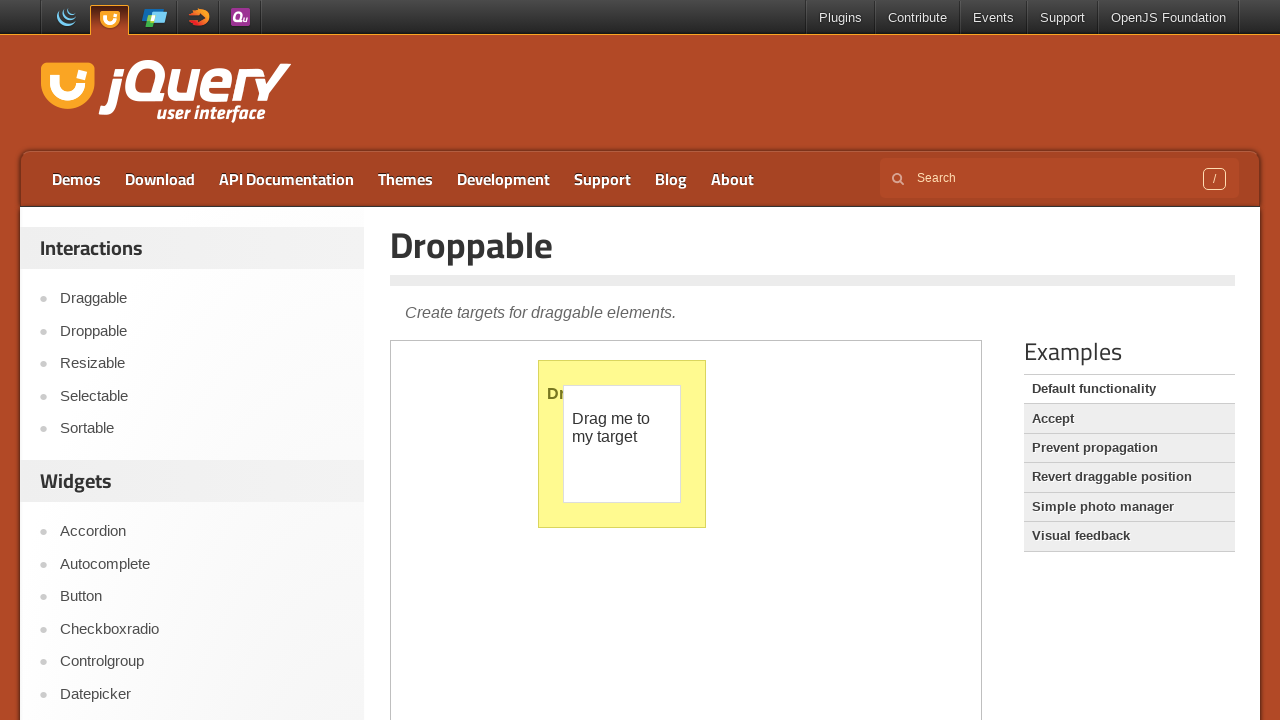

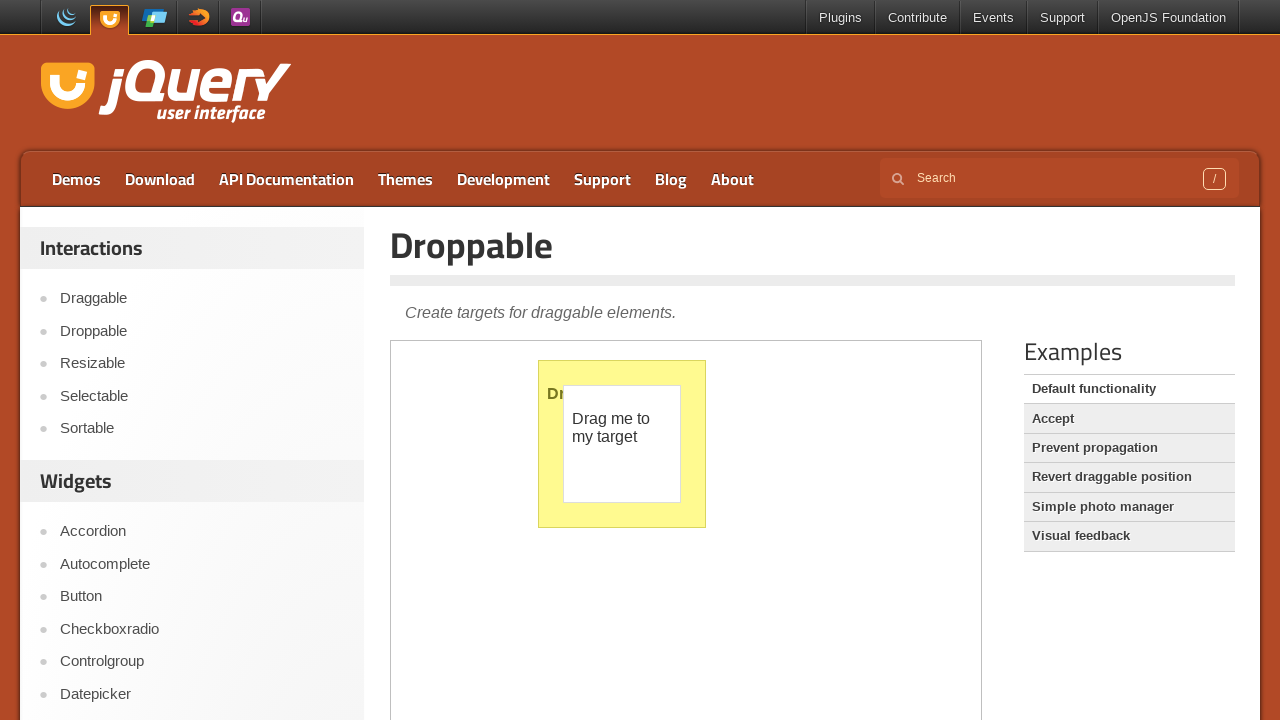